Tests dropdown select functionality by choosing different options and verifying the result

Starting URL: https://kristinek.github.io/site/examples/actions

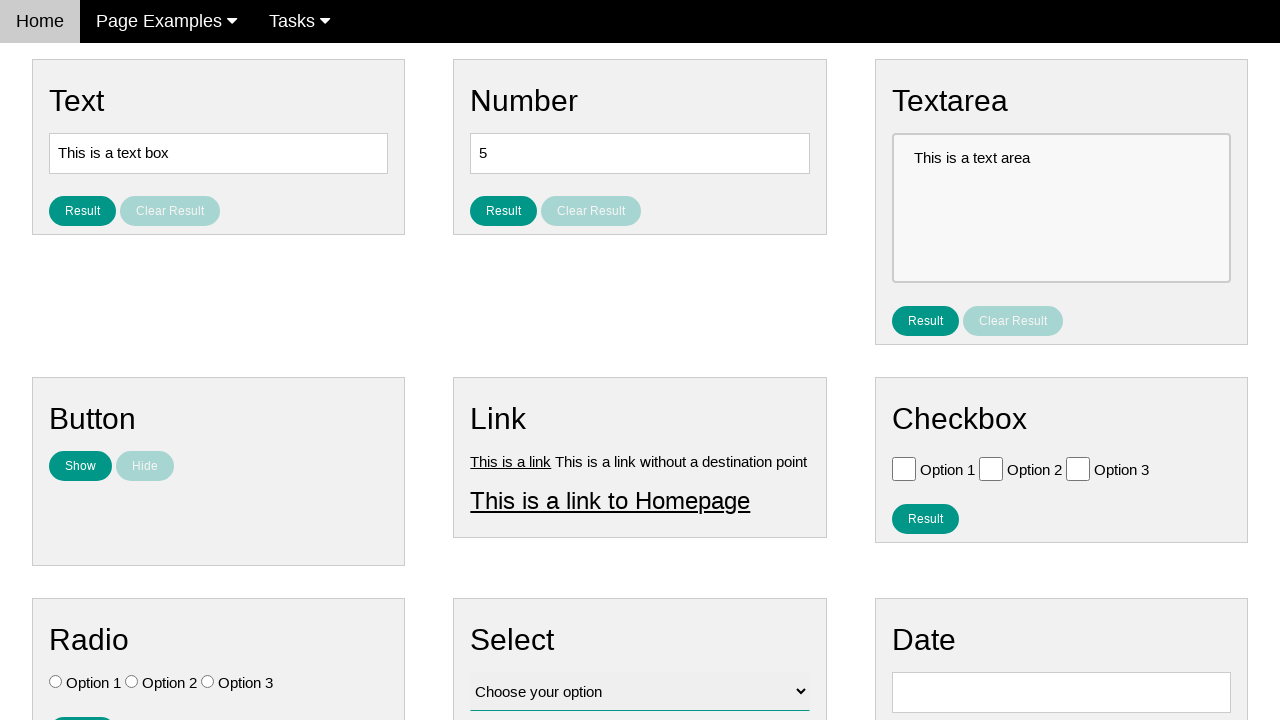

Selected 'Option 3' from dropdown on select#vfb-12
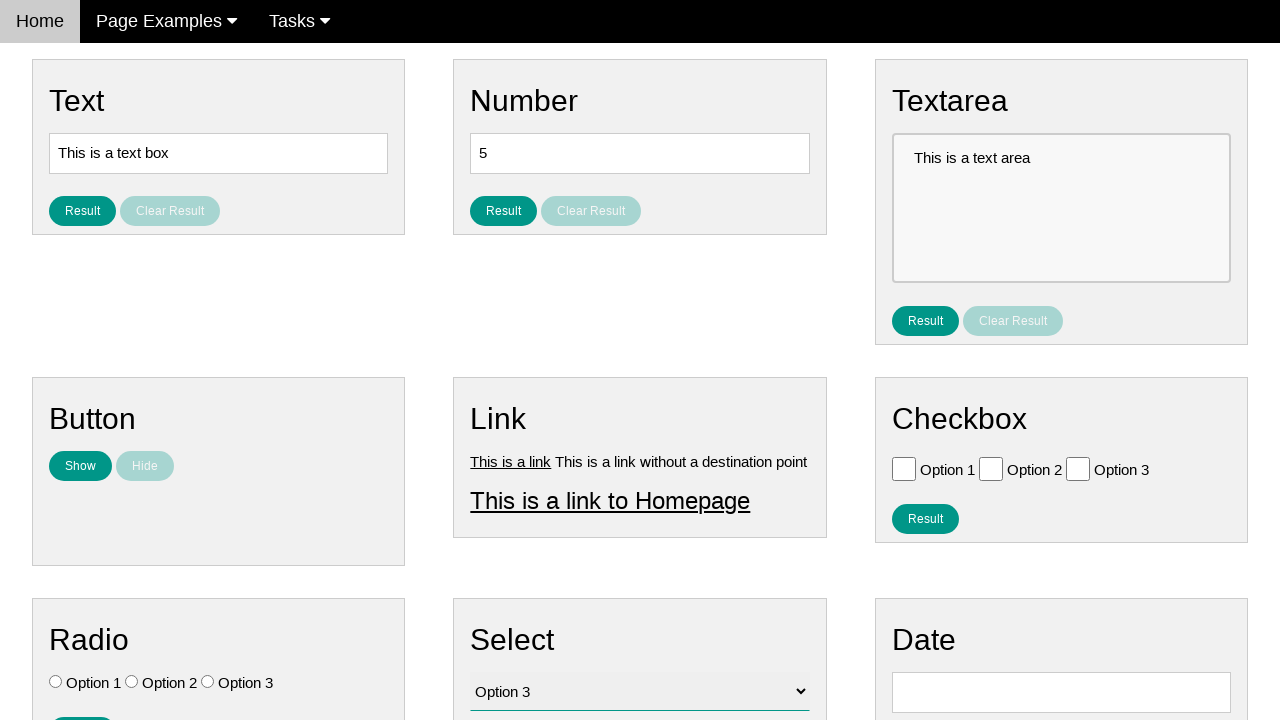

Selected 'Option 2' from dropdown on select#vfb-12
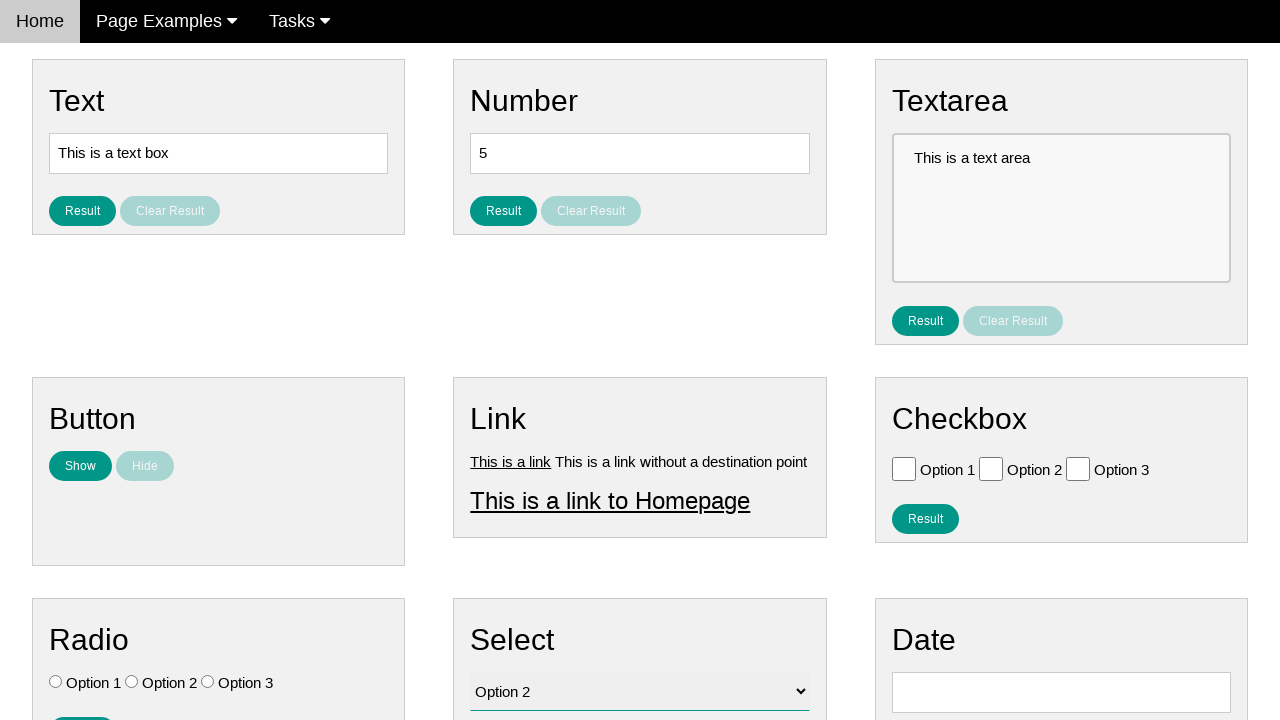

Clicked result button to display selected value at (504, 424) on button#result_button_select
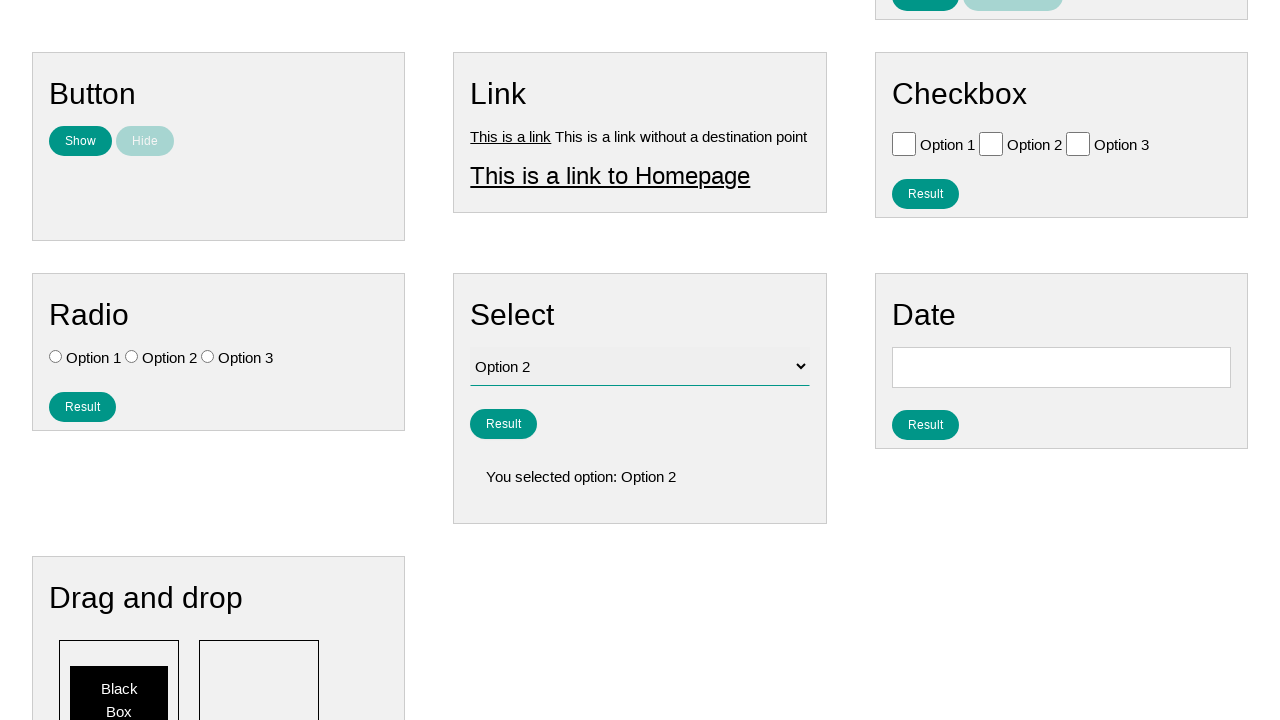

Verified result text shows 'You selected option: Option 2'
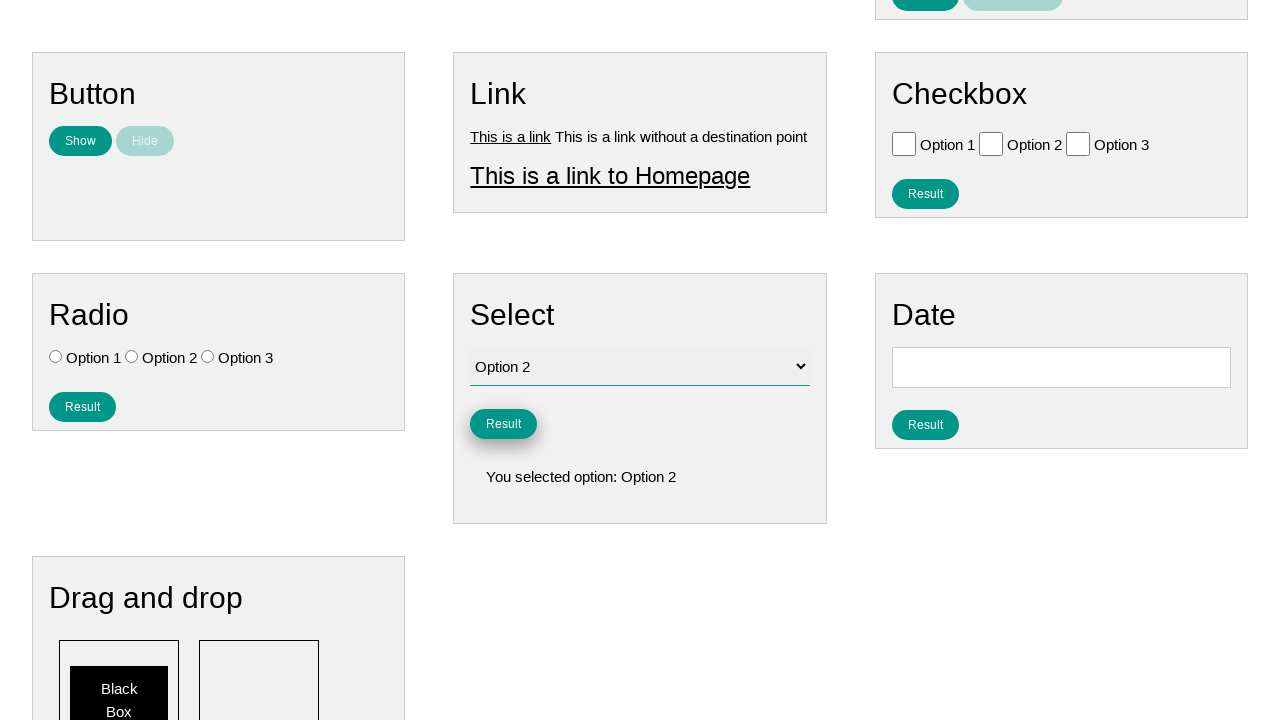

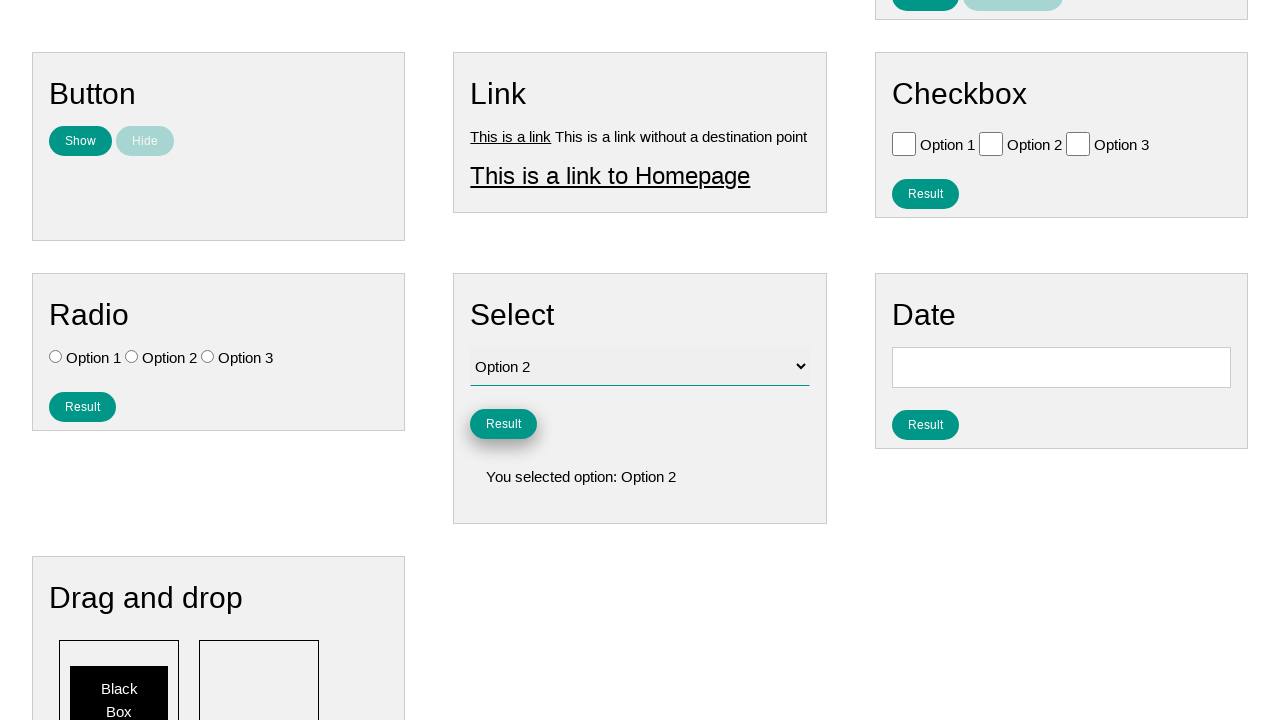